Hovers over the 'Bücher' menu and verifies all submenu items are visible

Starting URL: https://bookbox.ch

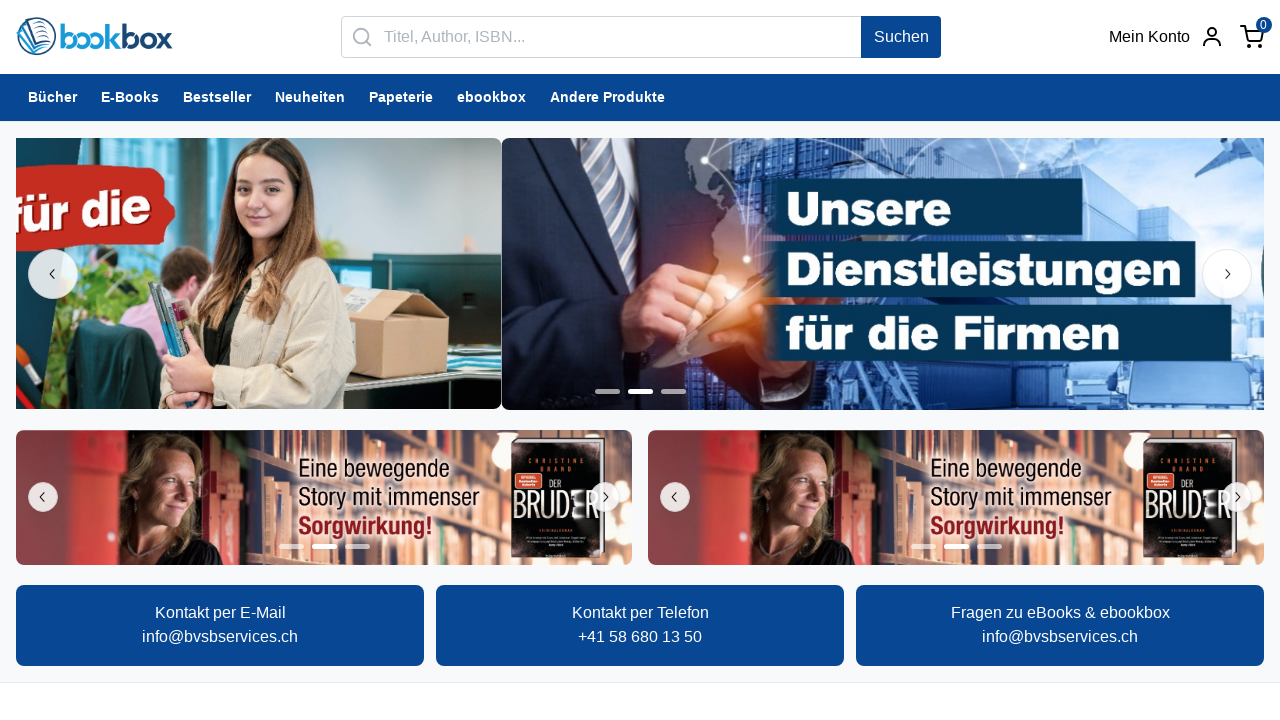

Hovered over 'Bücher' menu item at (52, 98) on internal:role=banner >> internal:text="B\u00fccher"s
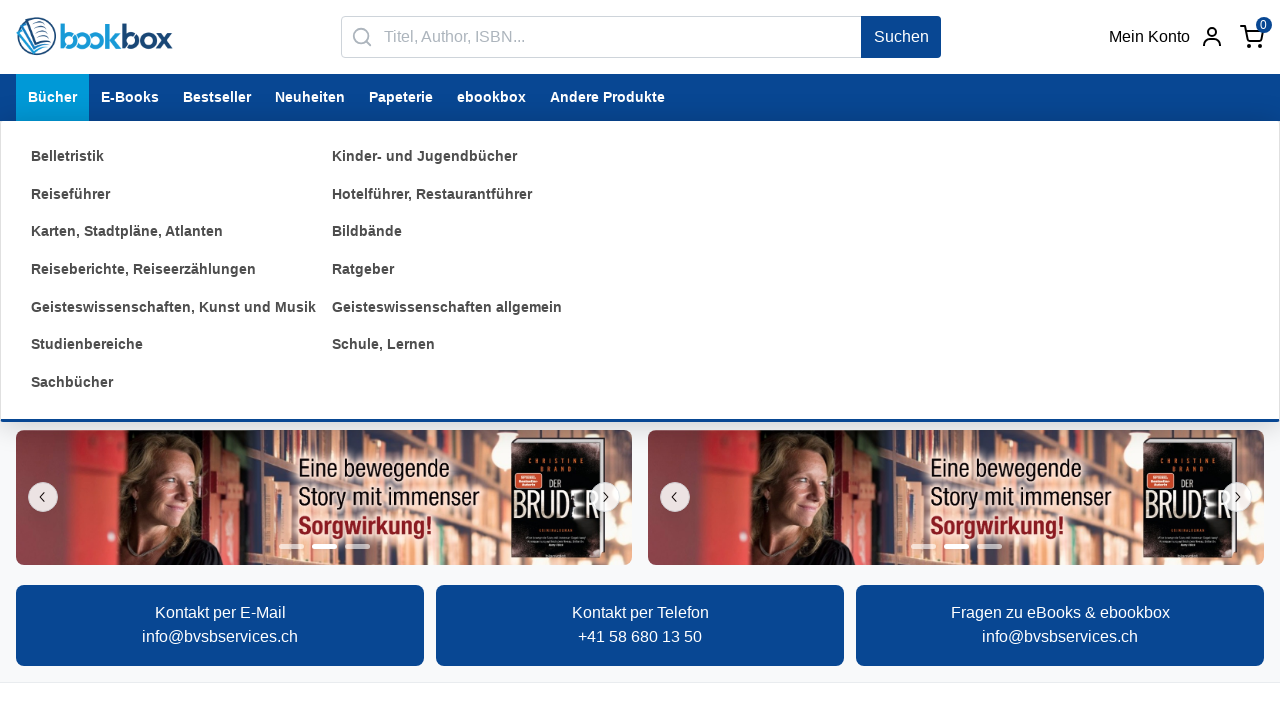

Submenu container is now visible
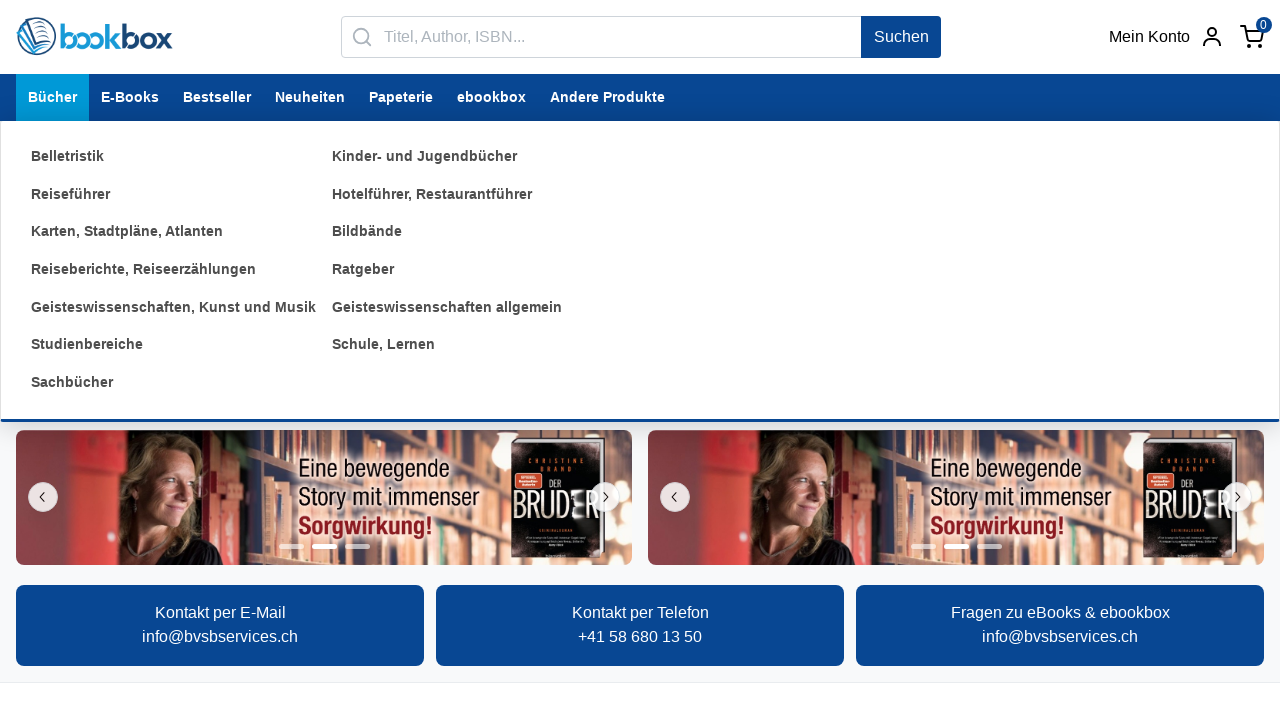

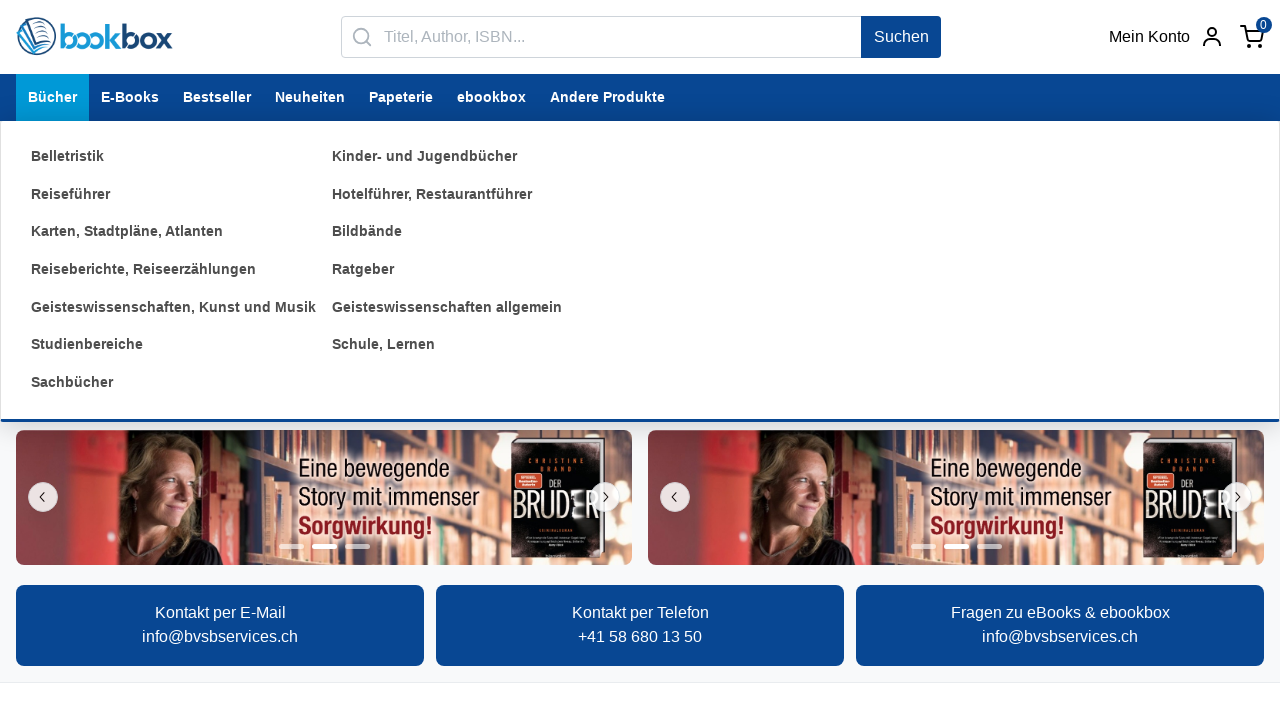